Tests dropdown selection functionality by selecting options using different methods (by index, visible text, and value) and iterates through all dropdown options

Starting URL: https://syntaxprojects.com/basic-select-dropdown-demo.php

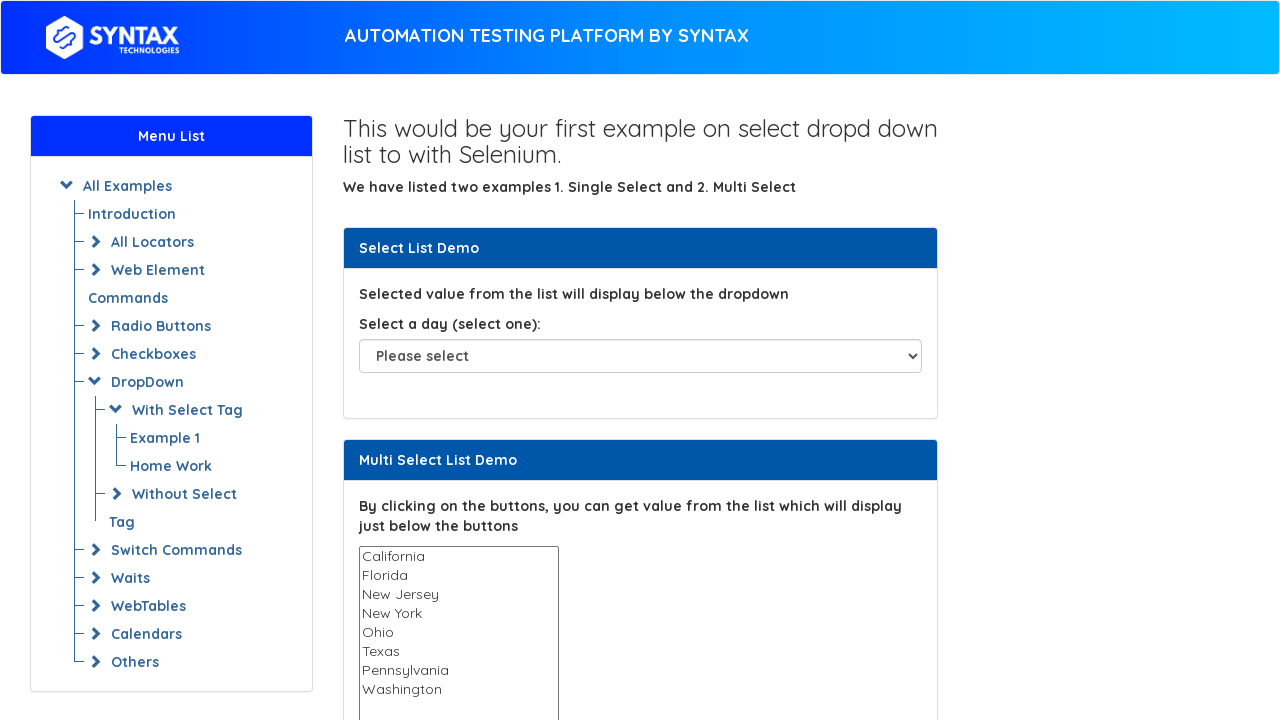

Located the dropdown element with id 'select-demo'
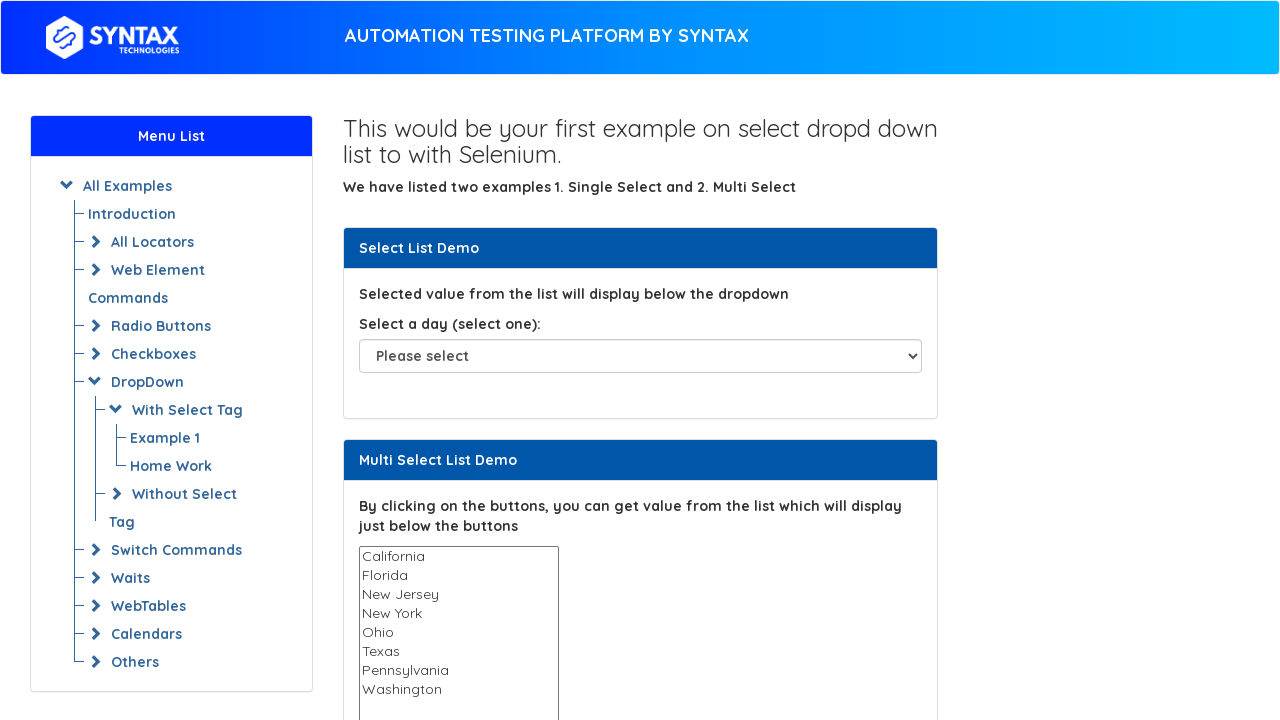

Selected dropdown option by index 3 (Wednesday) on #select-demo
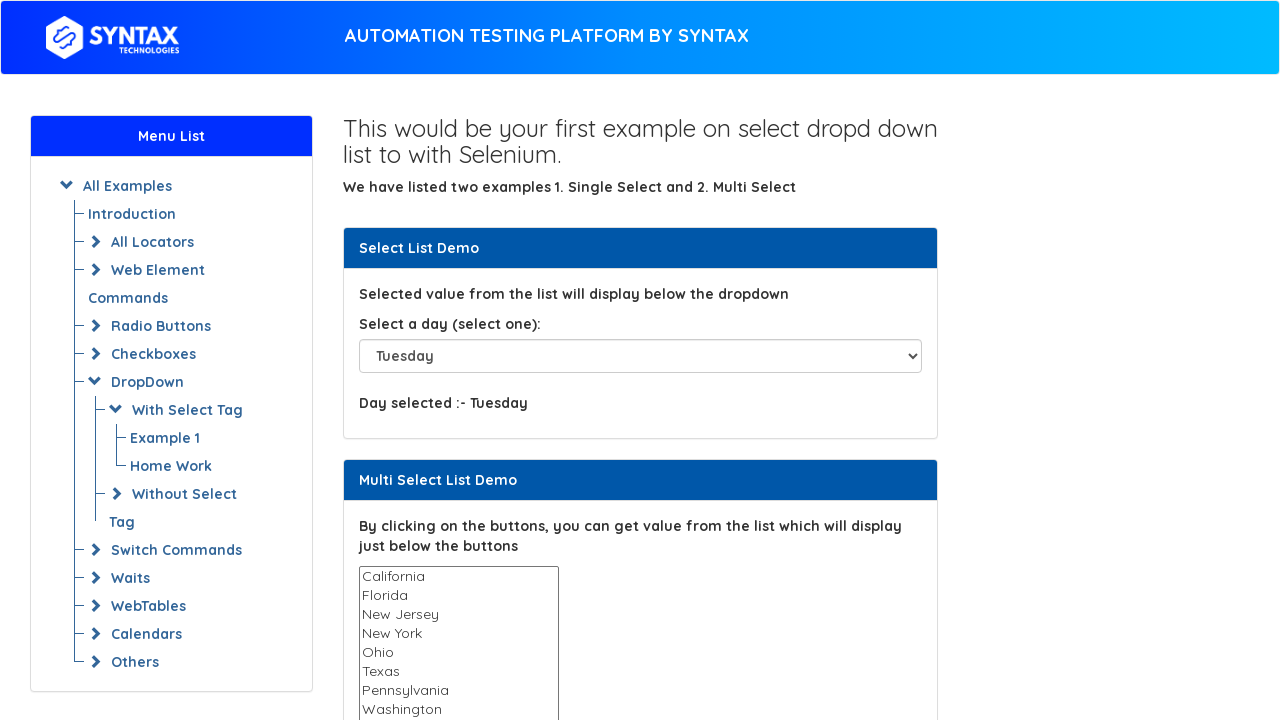

Selected dropdown option by visible text 'Thursday' on #select-demo
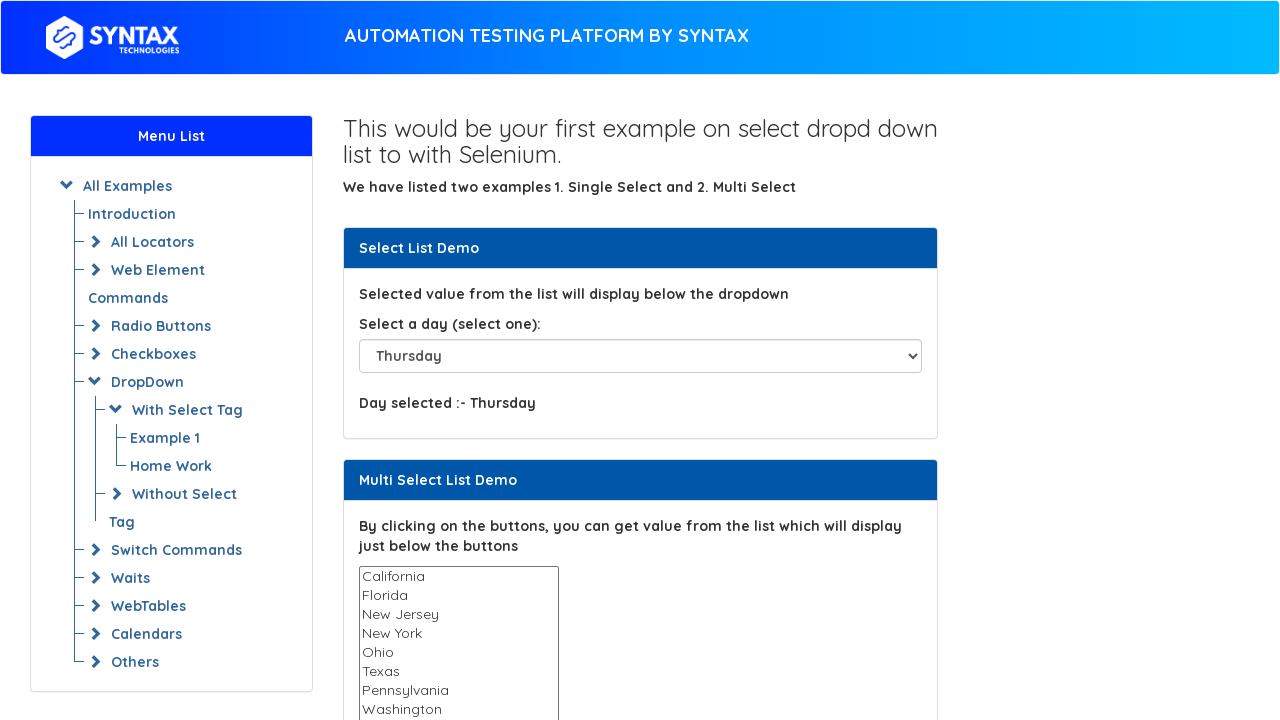

Selected dropdown option by value 'Sunday' on #select-demo
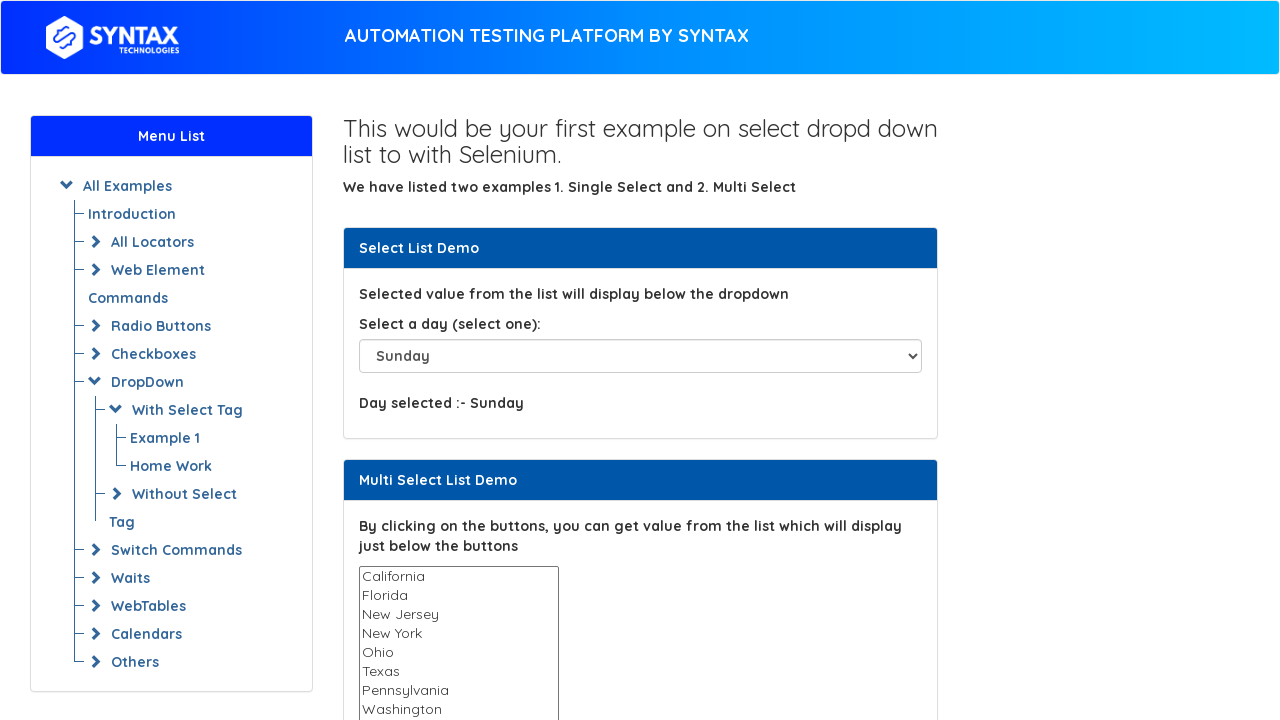

Retrieved all dropdown options
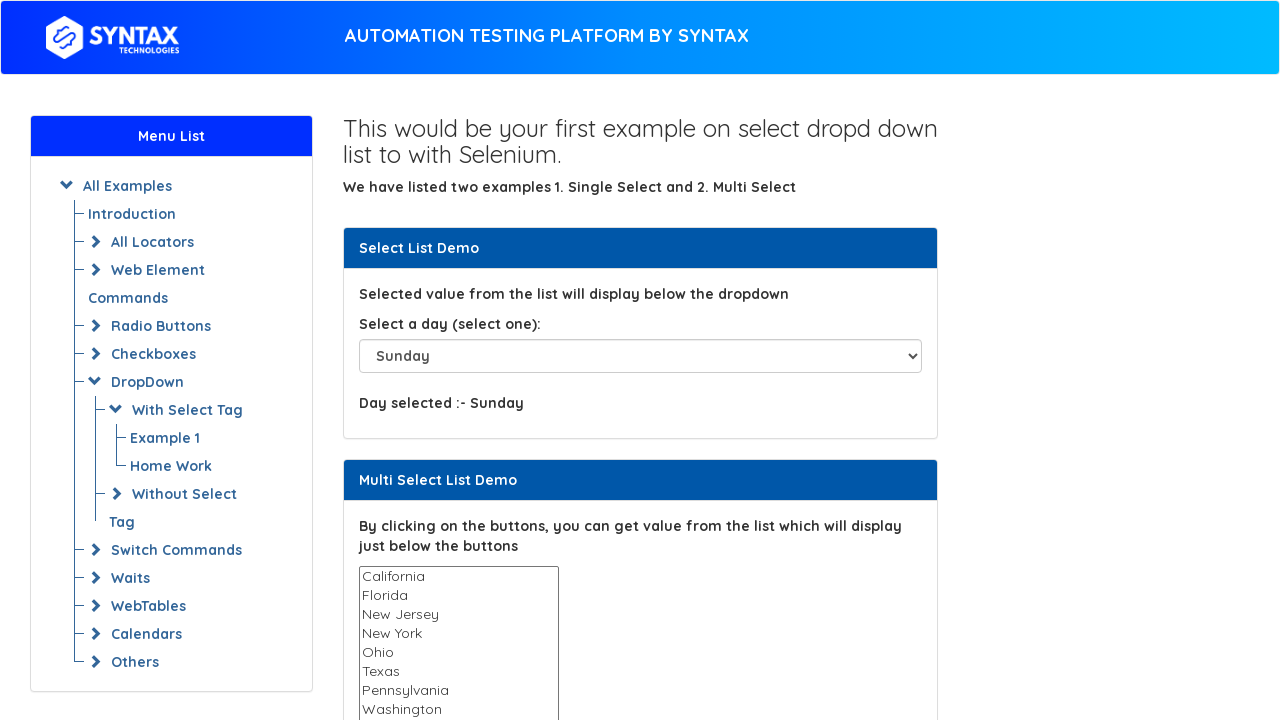

Selected dropdown option by index 1 on #select-demo
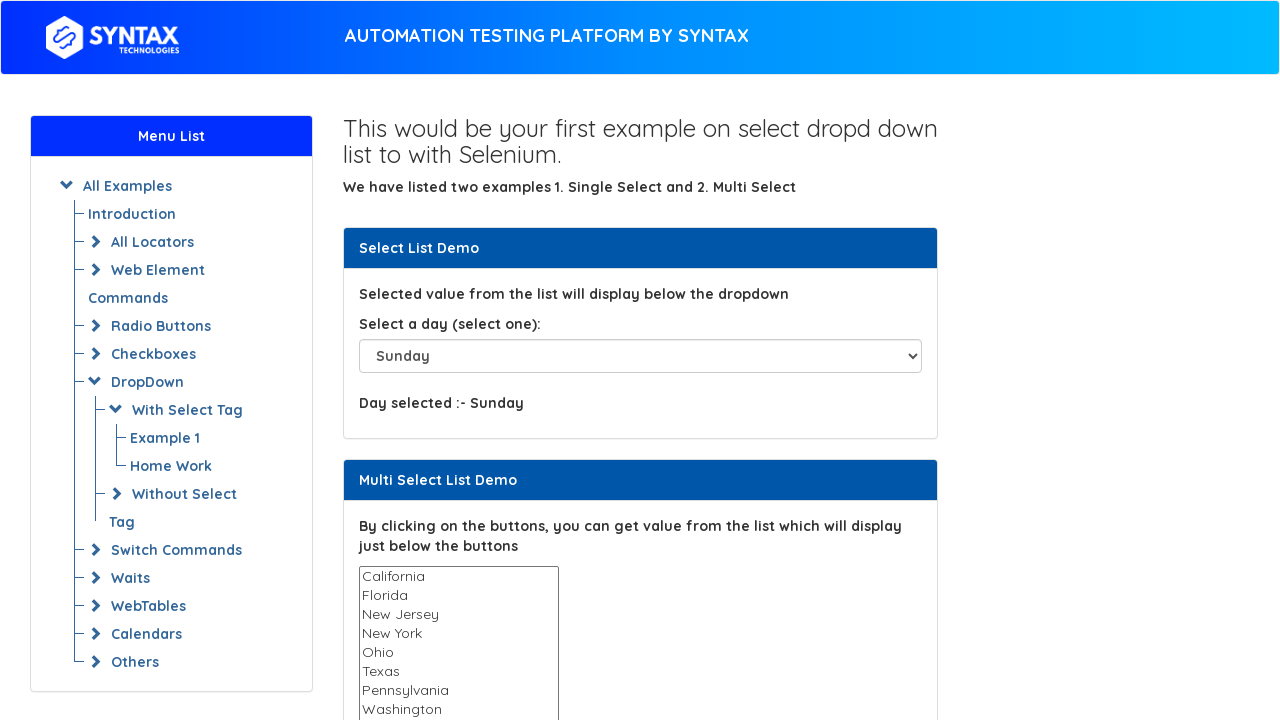

Selected dropdown option by index 2 on #select-demo
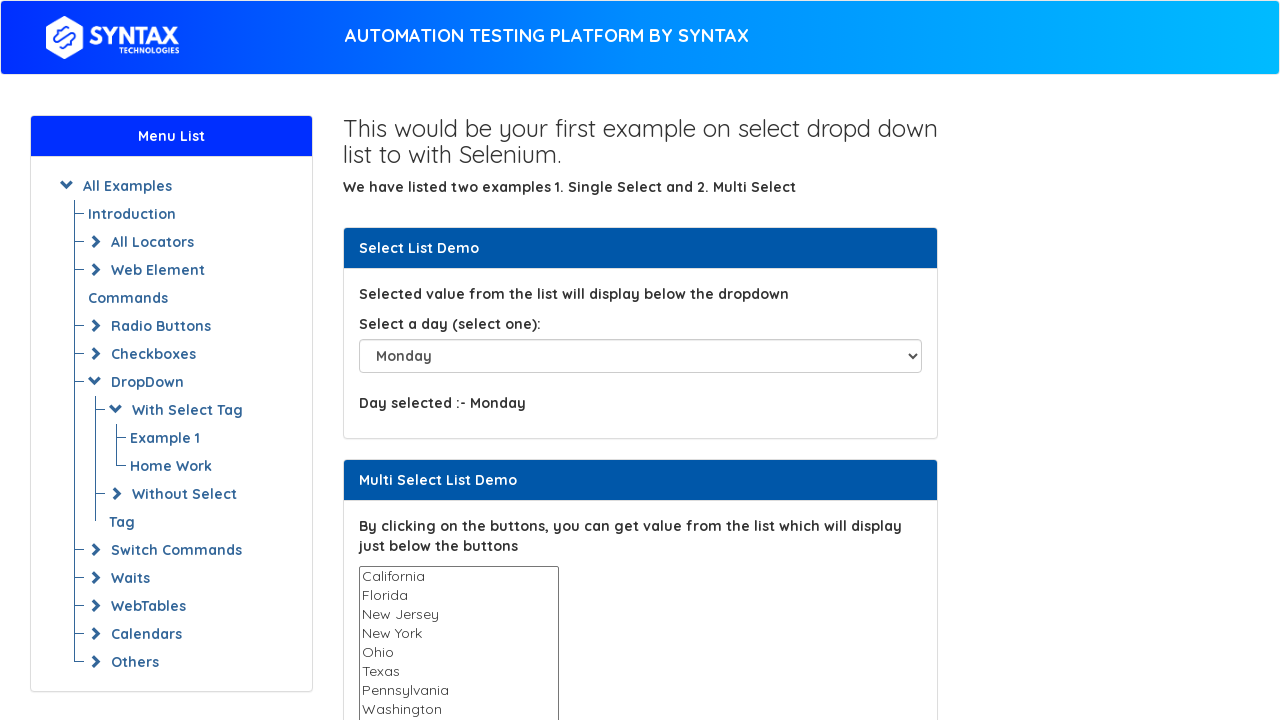

Selected dropdown option by index 3 on #select-demo
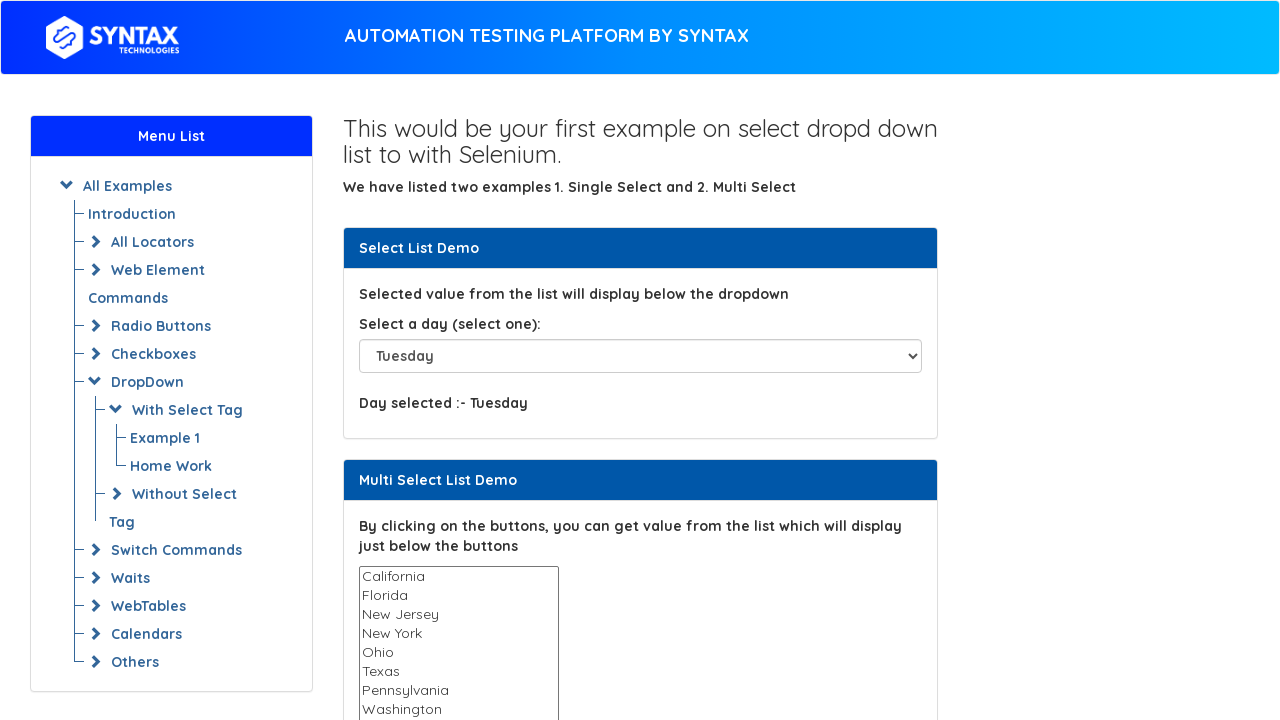

Selected dropdown option by index 4 on #select-demo
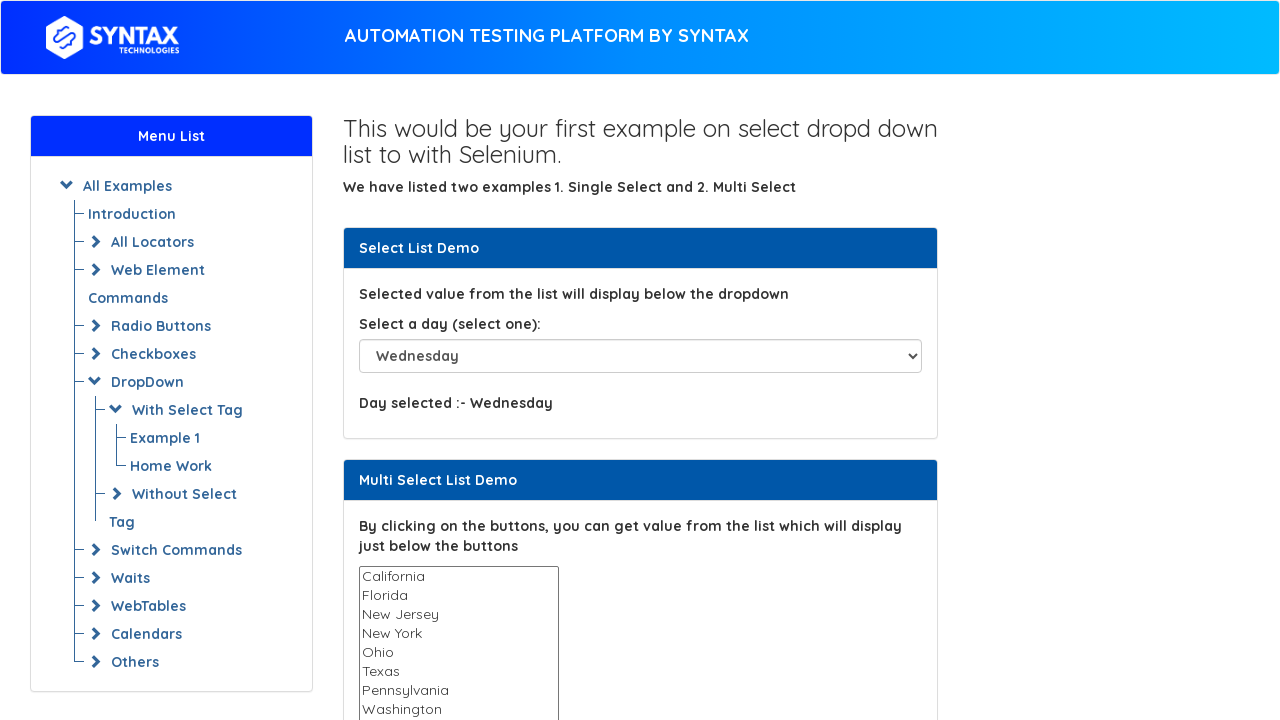

Selected dropdown option by index 5 on #select-demo
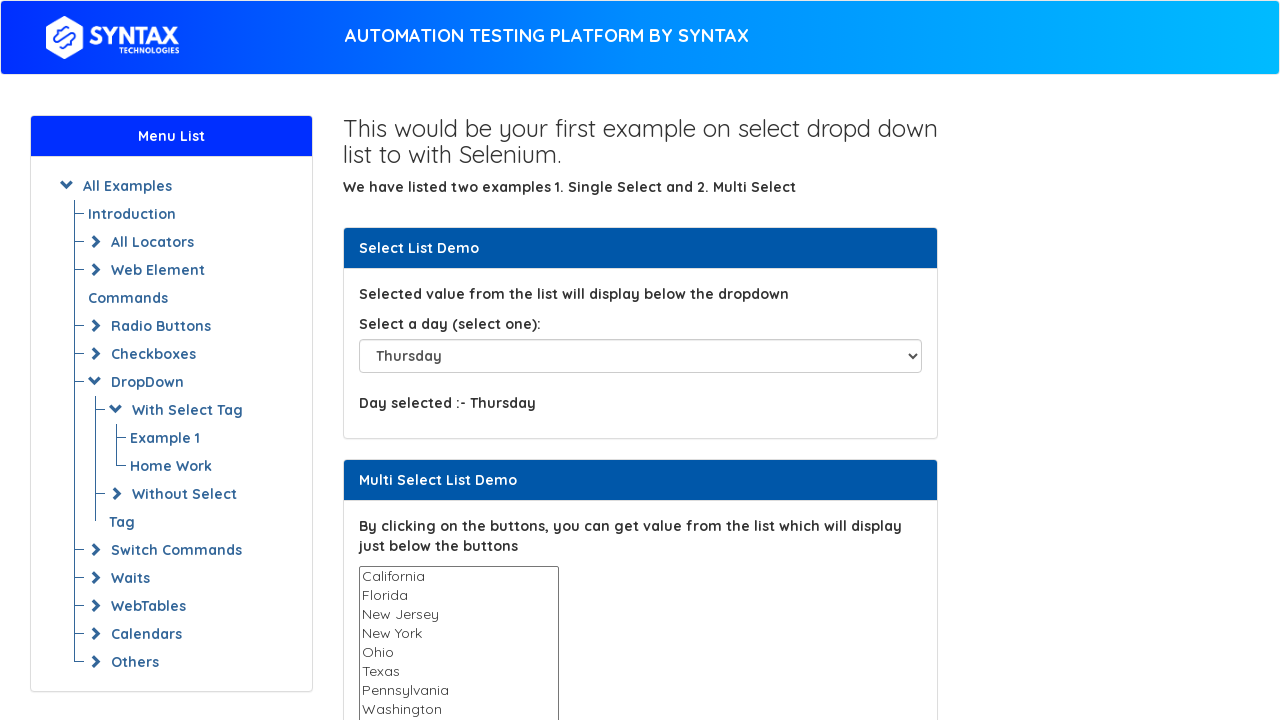

Selected dropdown option by index 6 on #select-demo
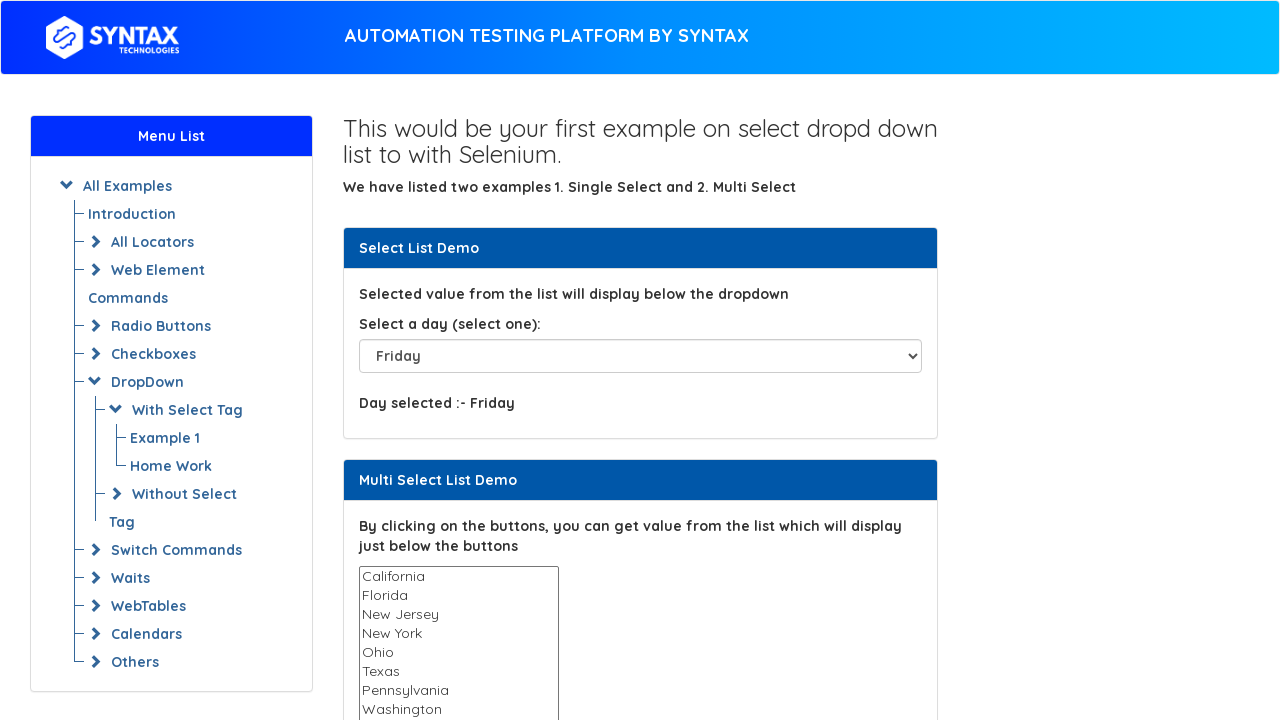

Selected dropdown option by index 7 on #select-demo
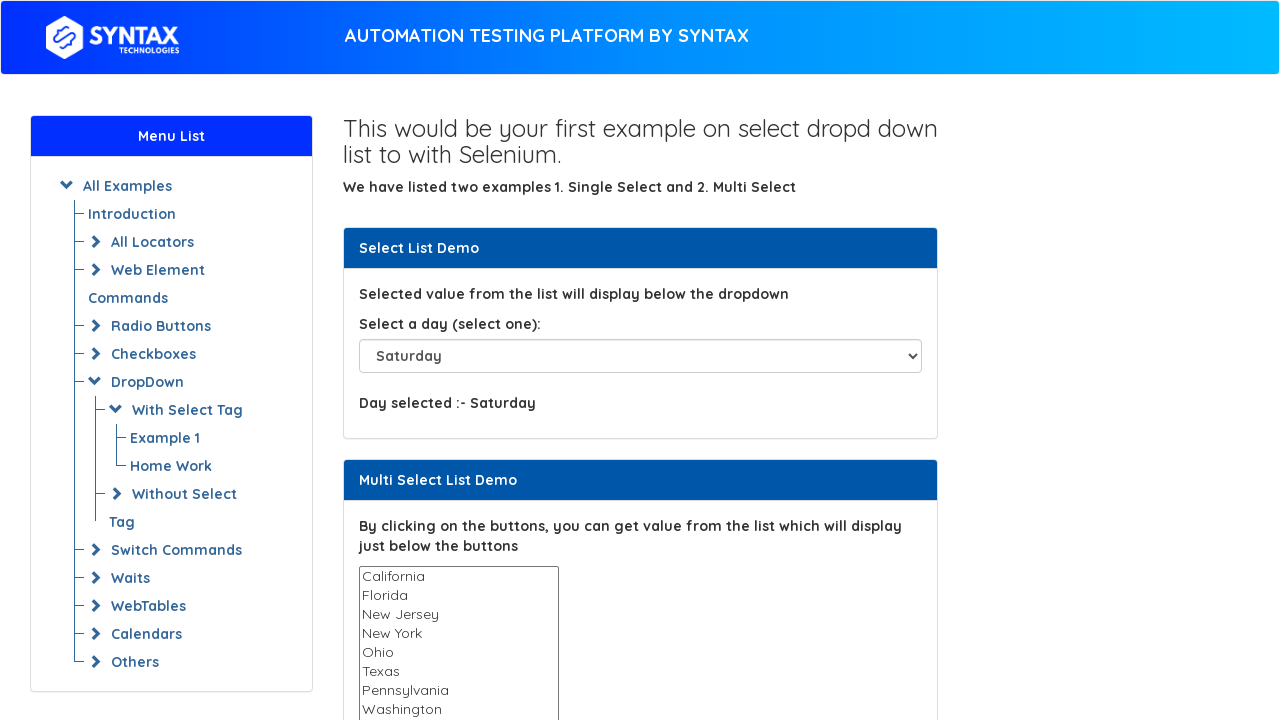

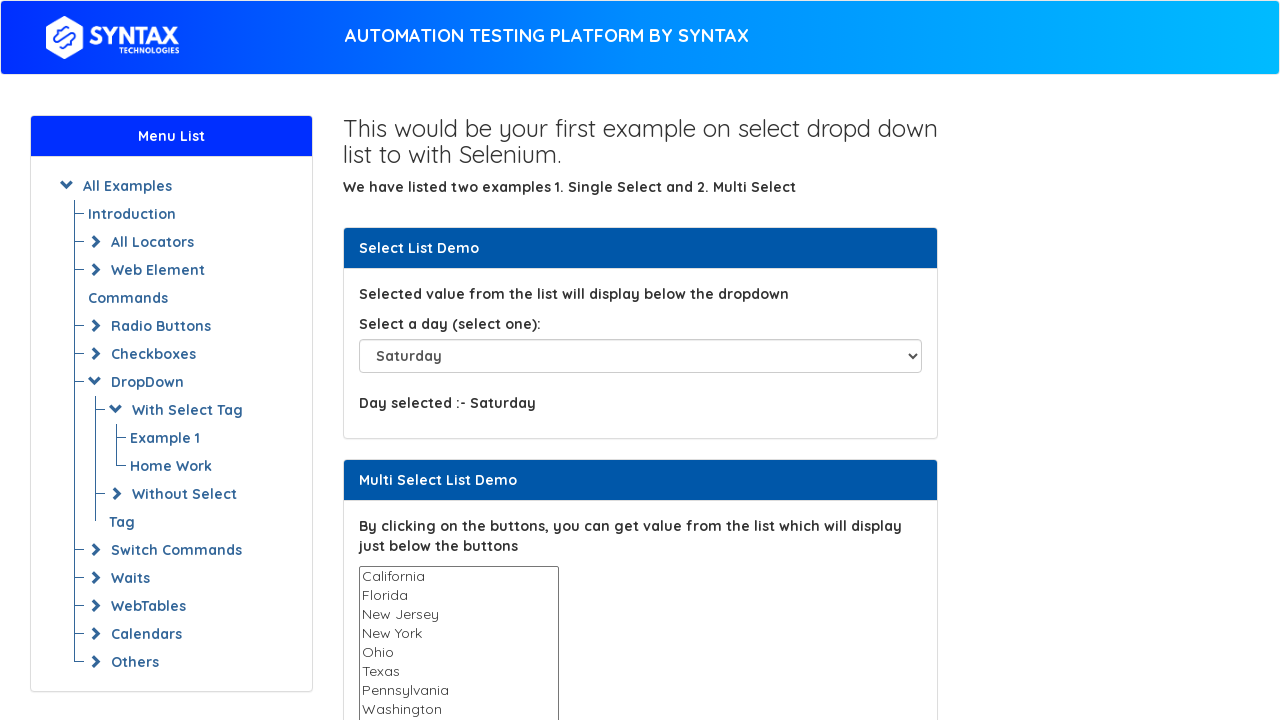